Tests that toggle-all checkbox state updates when individual items are completed or cleared

Starting URL: https://demo.playwright.dev/todomvc

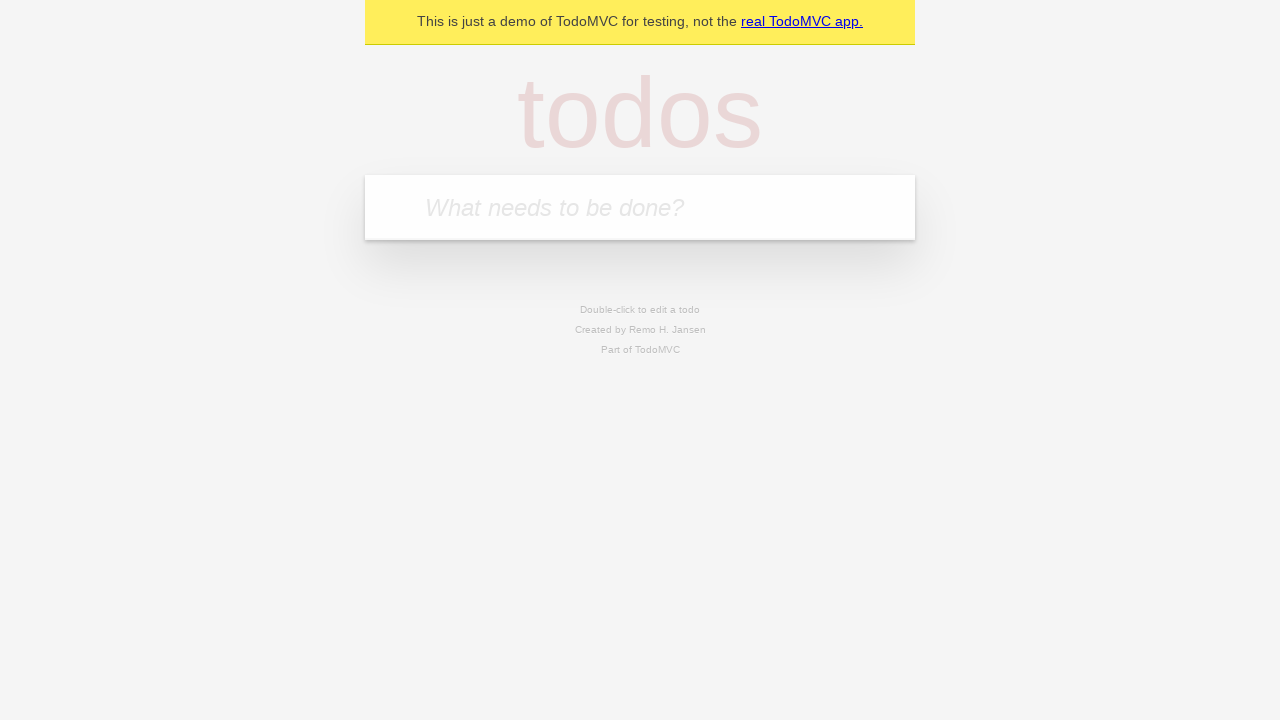

Filled todo input with 'buy some cheese' on internal:attr=[placeholder="What needs to be done?"i]
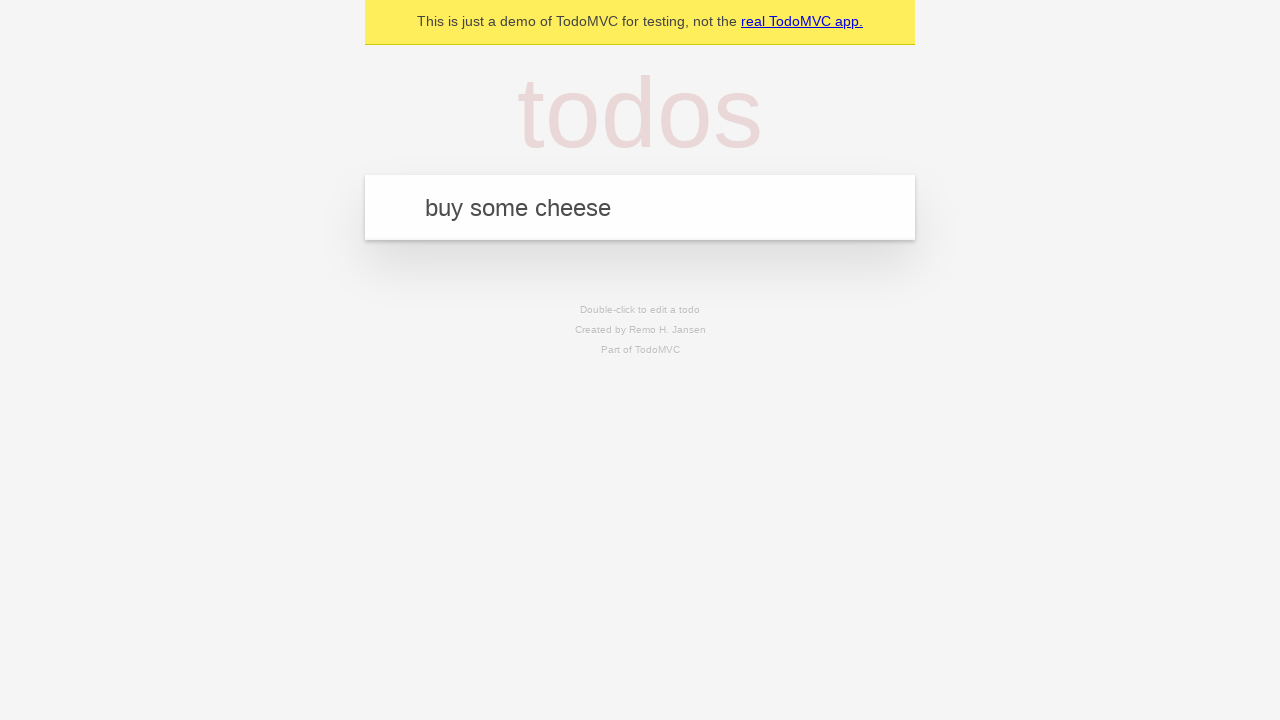

Pressed Enter to add first todo item on internal:attr=[placeholder="What needs to be done?"i]
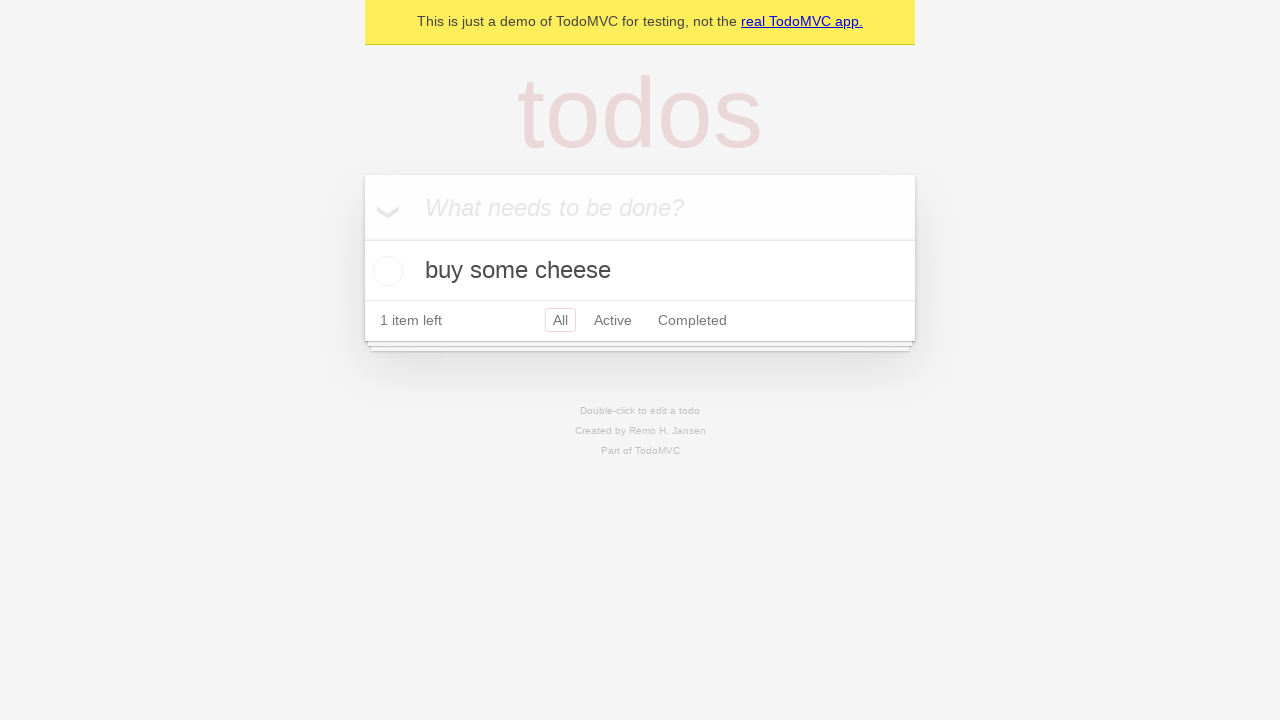

Filled todo input with 'feed the cat' on internal:attr=[placeholder="What needs to be done?"i]
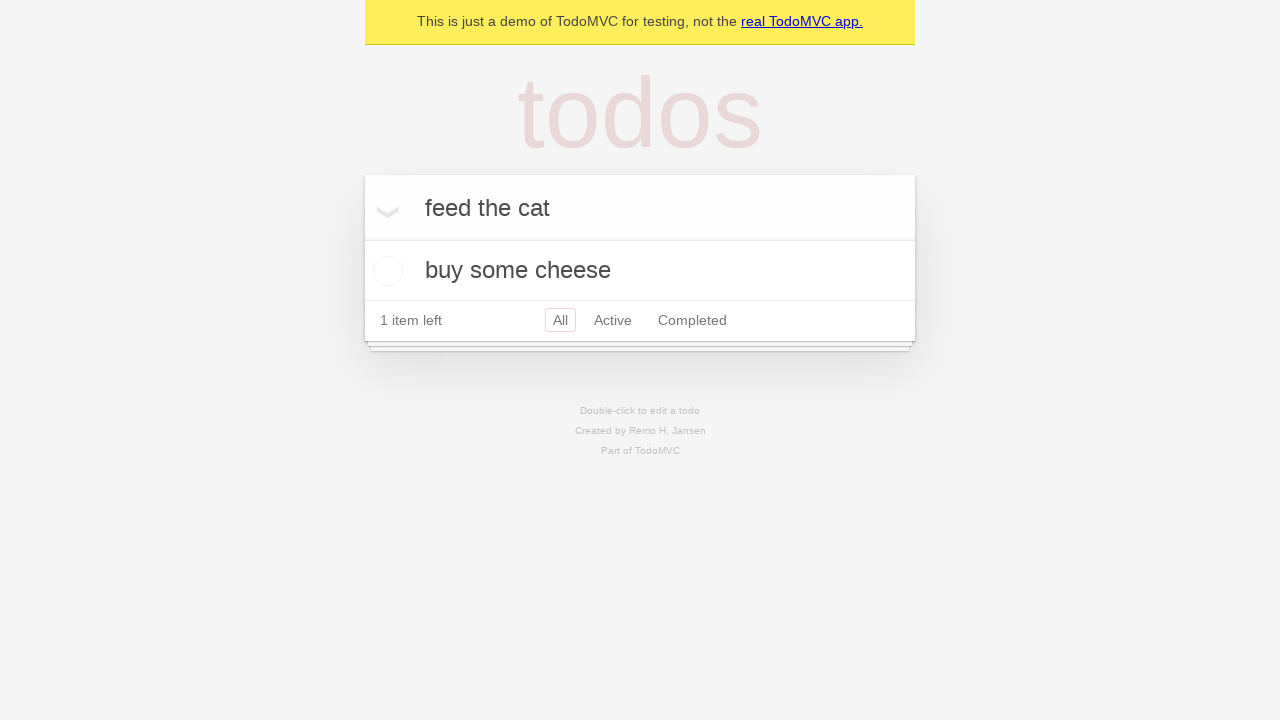

Pressed Enter to add second todo item on internal:attr=[placeholder="What needs to be done?"i]
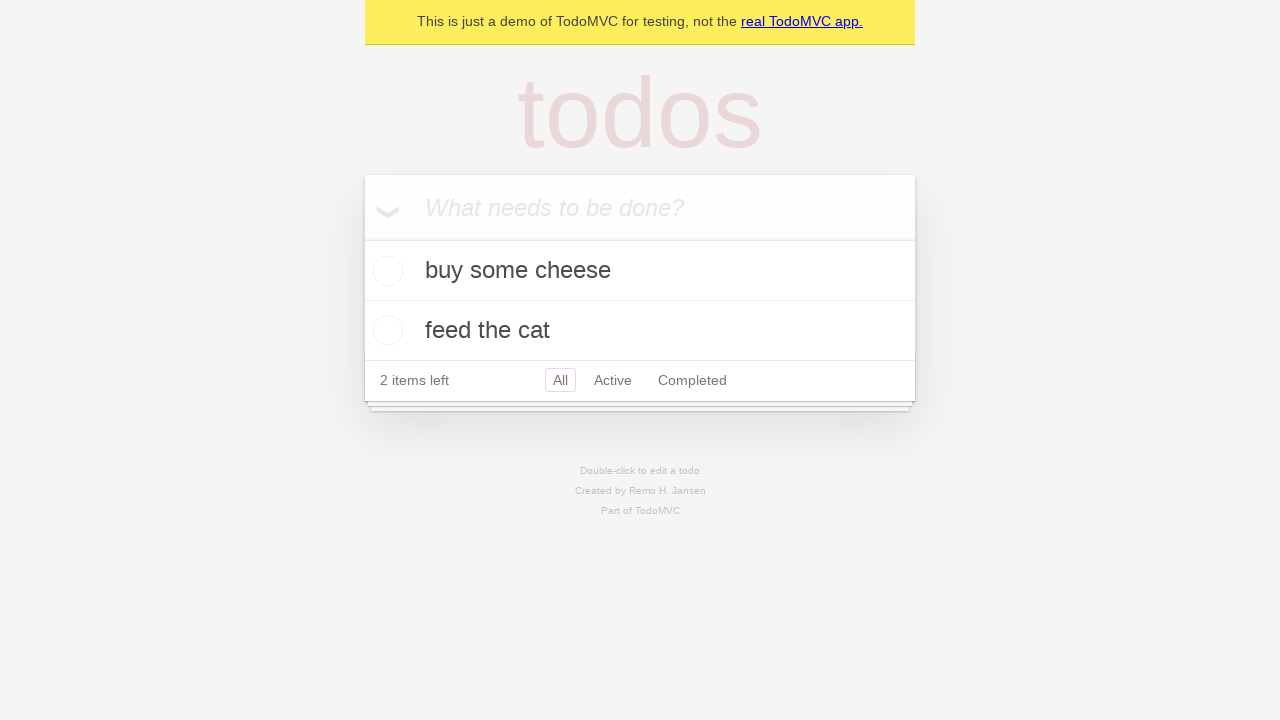

Filled todo input with 'book a doctors appointment' on internal:attr=[placeholder="What needs to be done?"i]
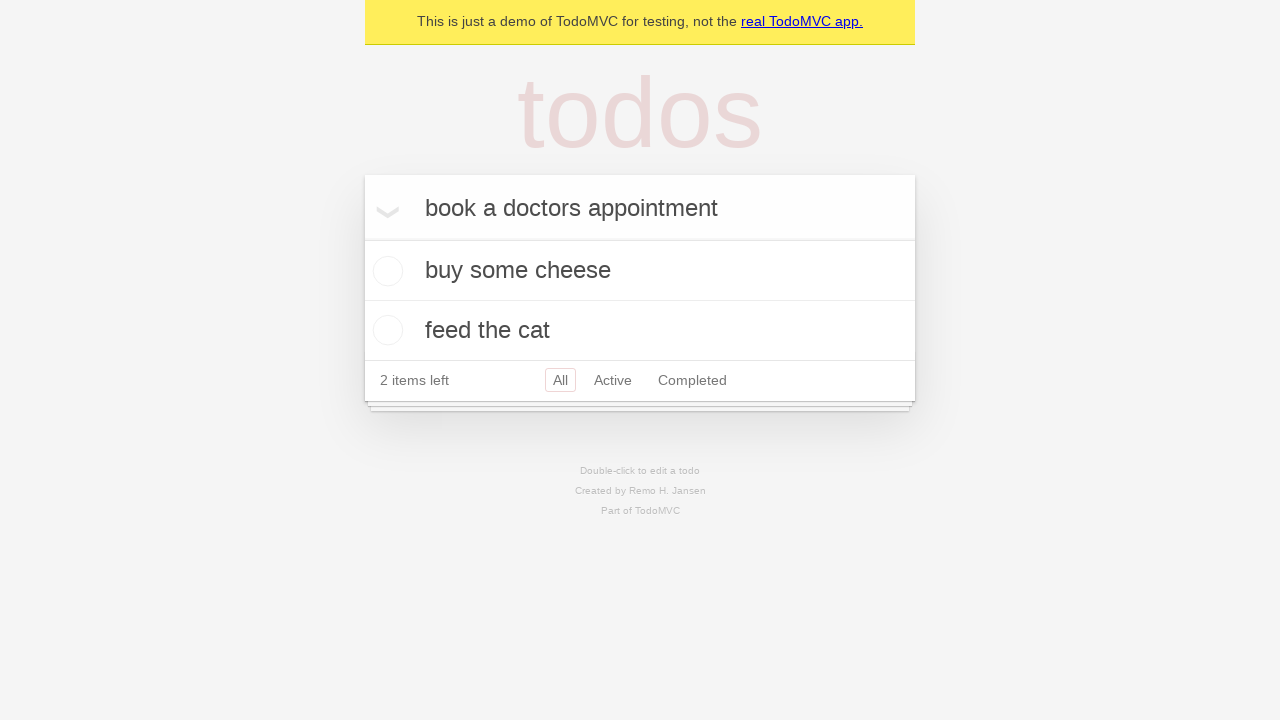

Pressed Enter to add third todo item on internal:attr=[placeholder="What needs to be done?"i]
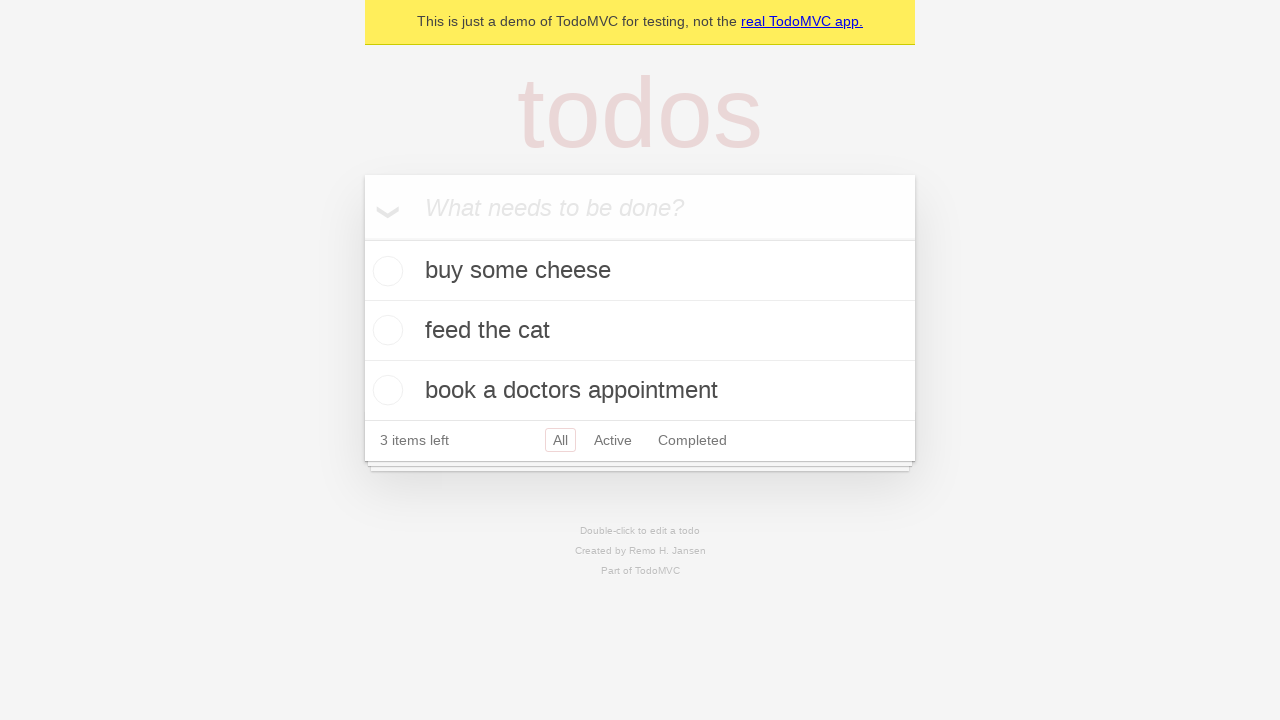

Checked toggle-all checkbox to complete all items at (362, 238) on .toggle-all
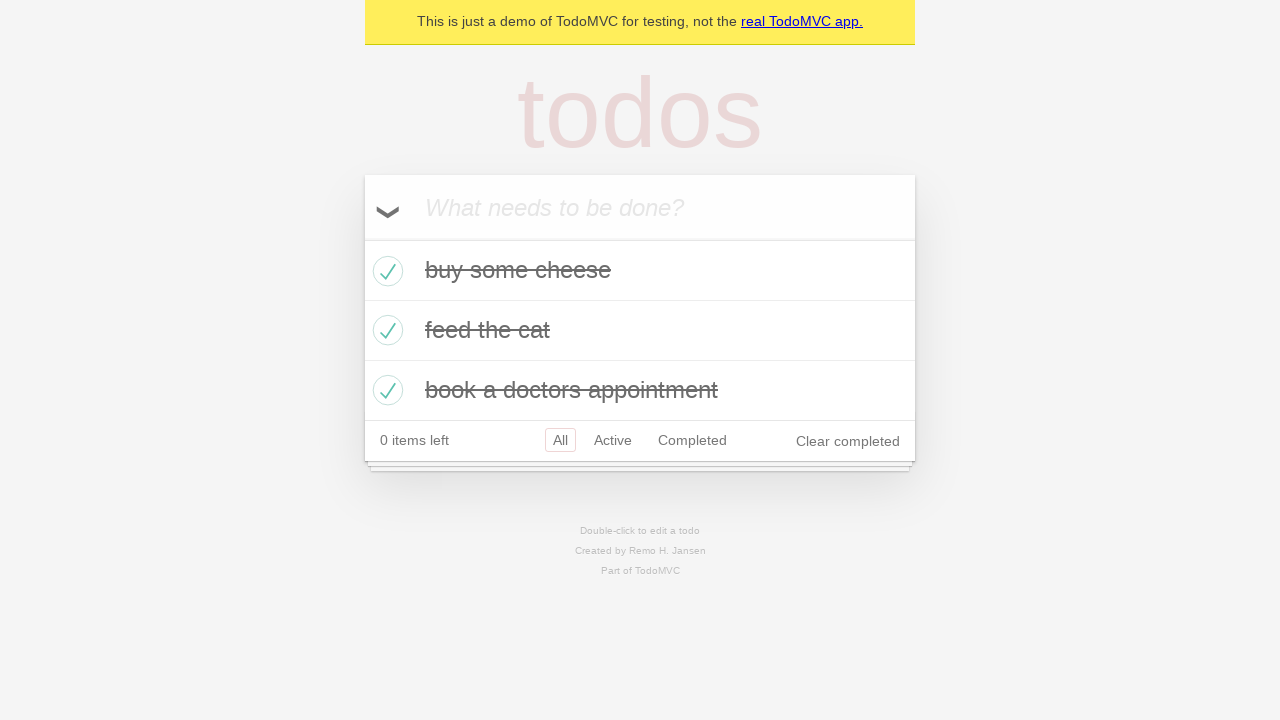

Unchecked first todo item, toggle-all should now be unchecked at (385, 271) on .todo-list li >> nth=0 >> .toggle
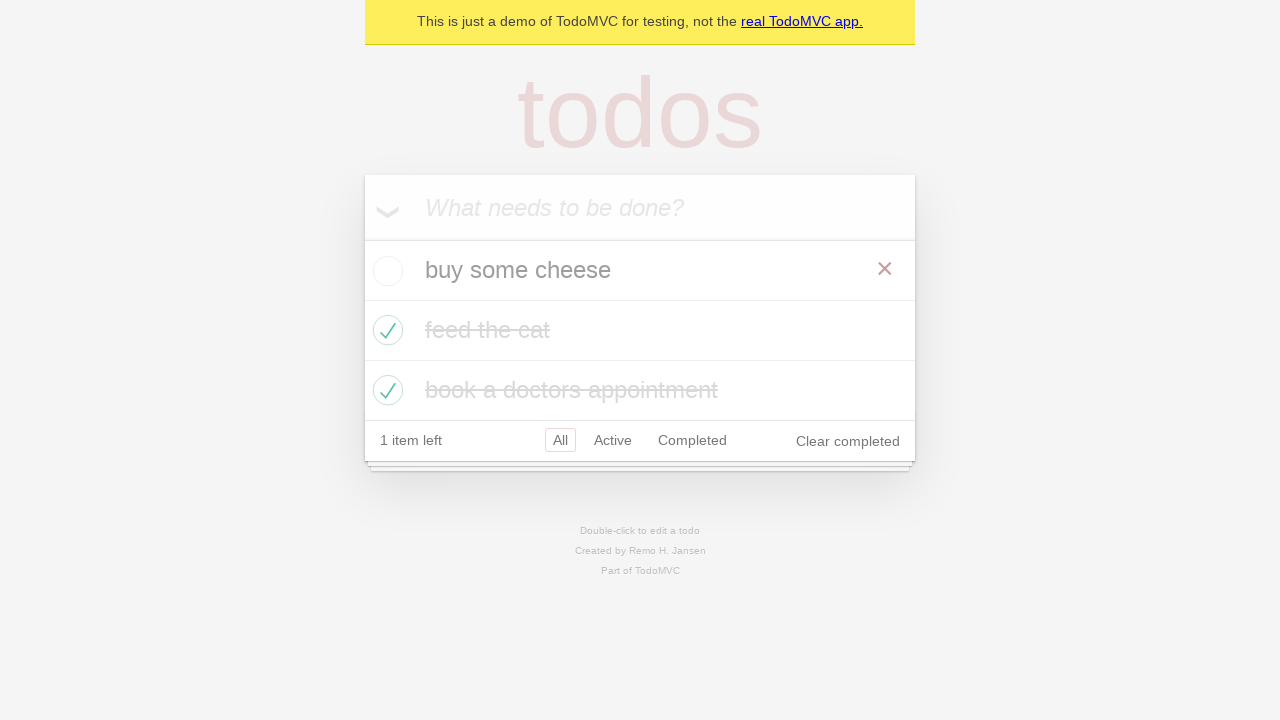

Rechecked first todo item, toggle-all should now be checked again at (385, 271) on .todo-list li >> nth=0 >> .toggle
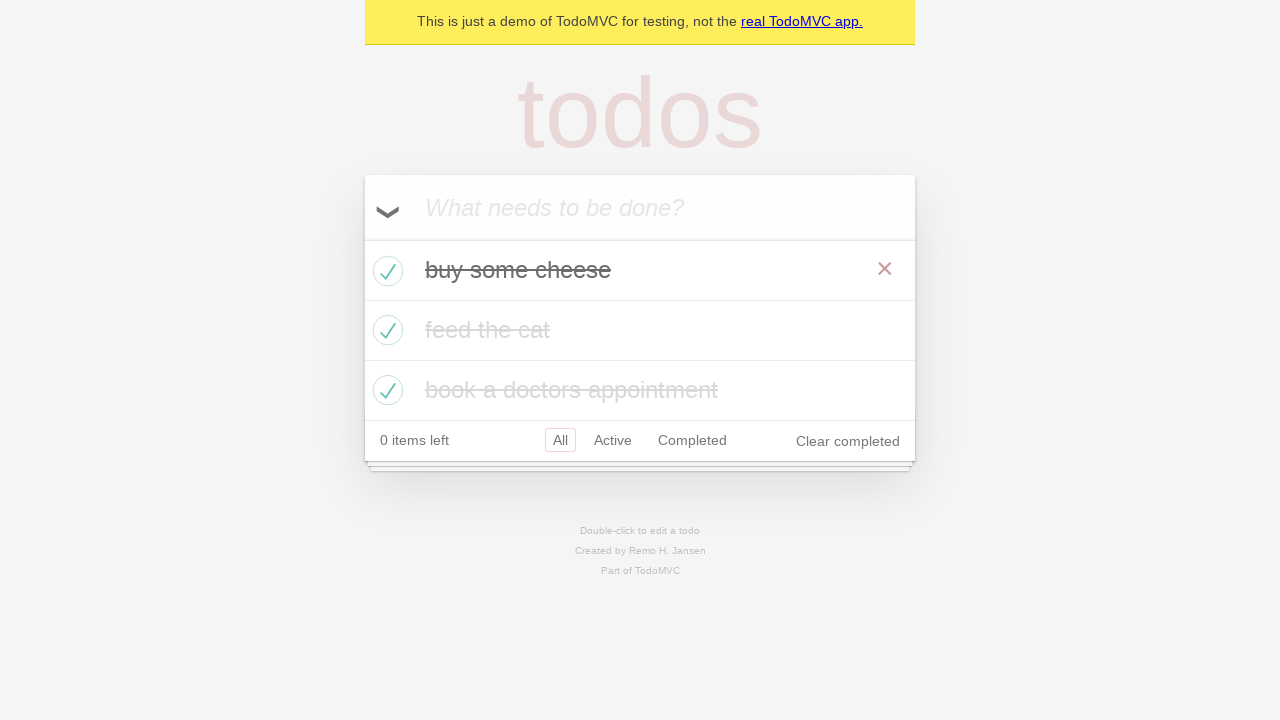

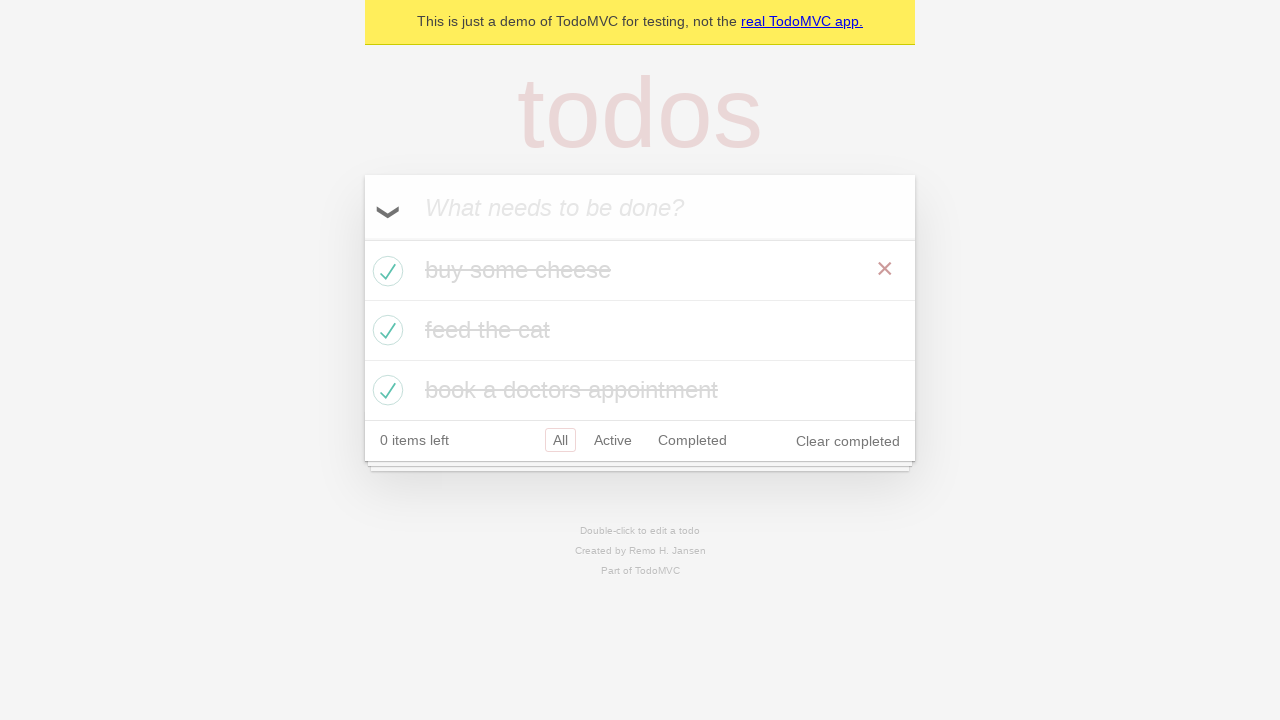